Tests mouse movement and click interactions on the WebdriverIO website by moving to and clicking on the search button, then interacting with the search input field

Starting URL: https://webdriver.io/

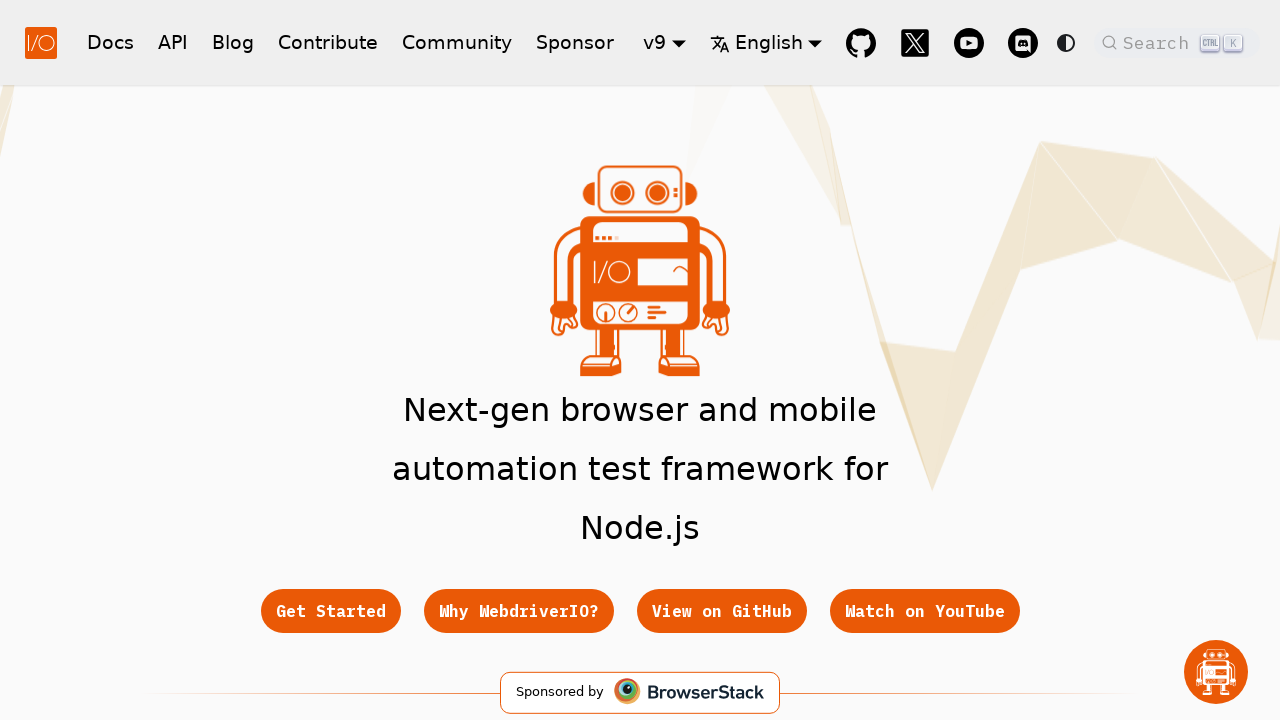

Located the search button on WebdriverIO website
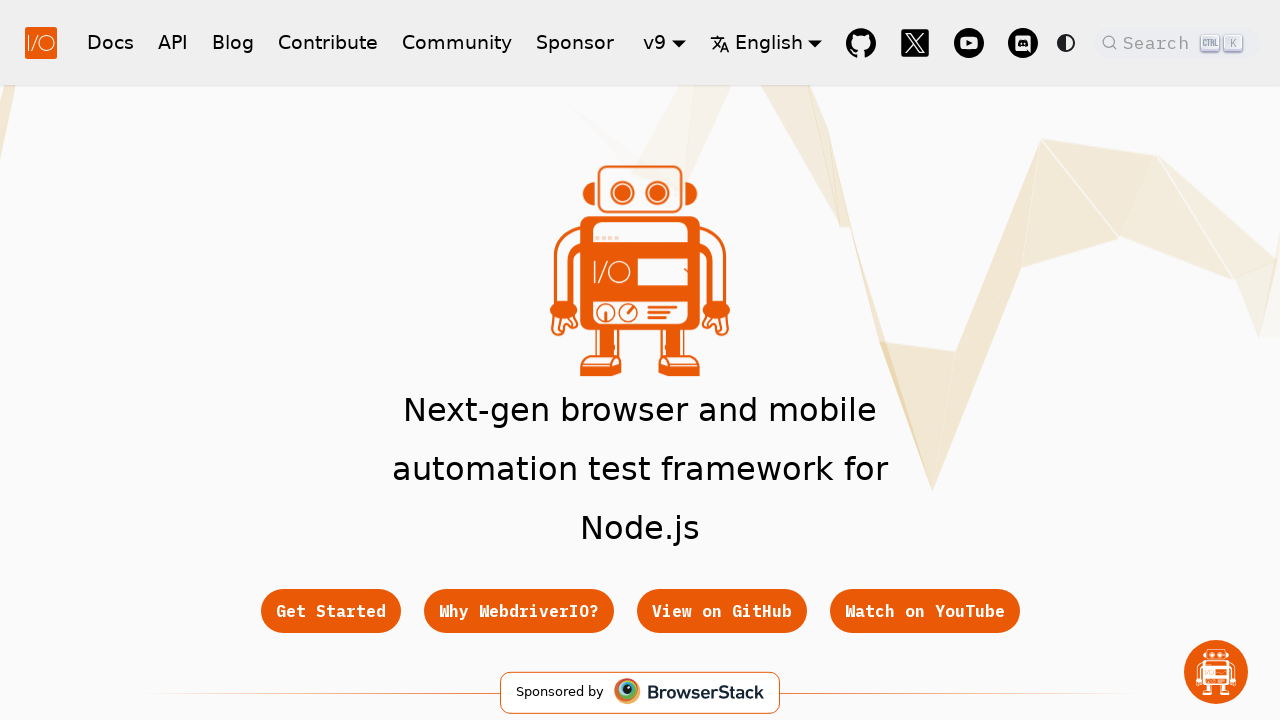

Hovered over the search button at (1177, 42) on button.DocSearch.DocSearch-Button
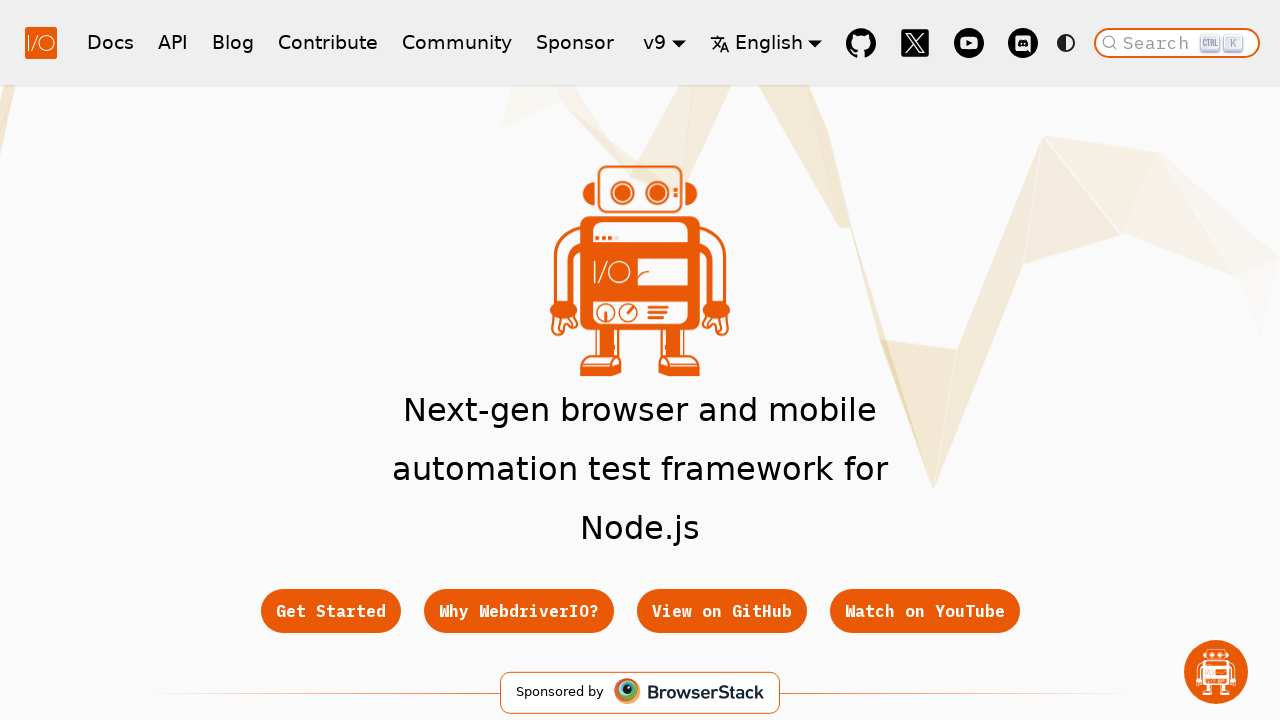

Clicked on the search button at (1177, 42) on button.DocSearch.DocSearch-Button
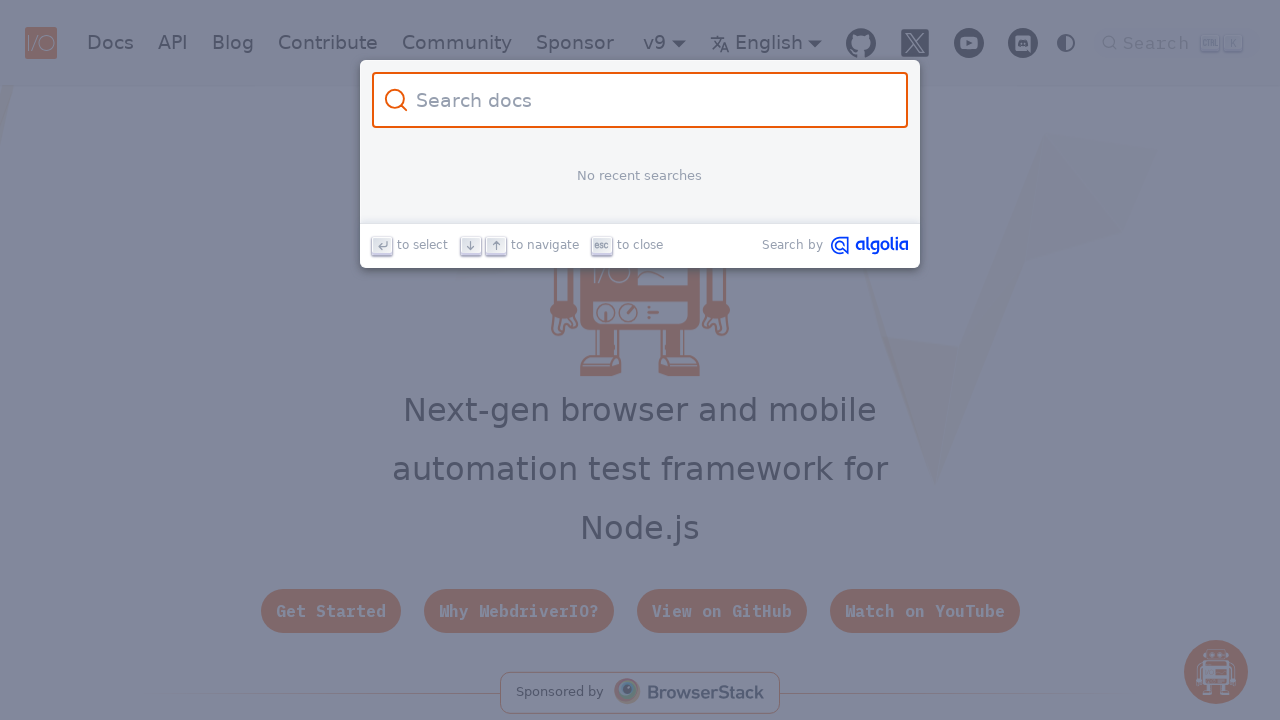

Located the search input field
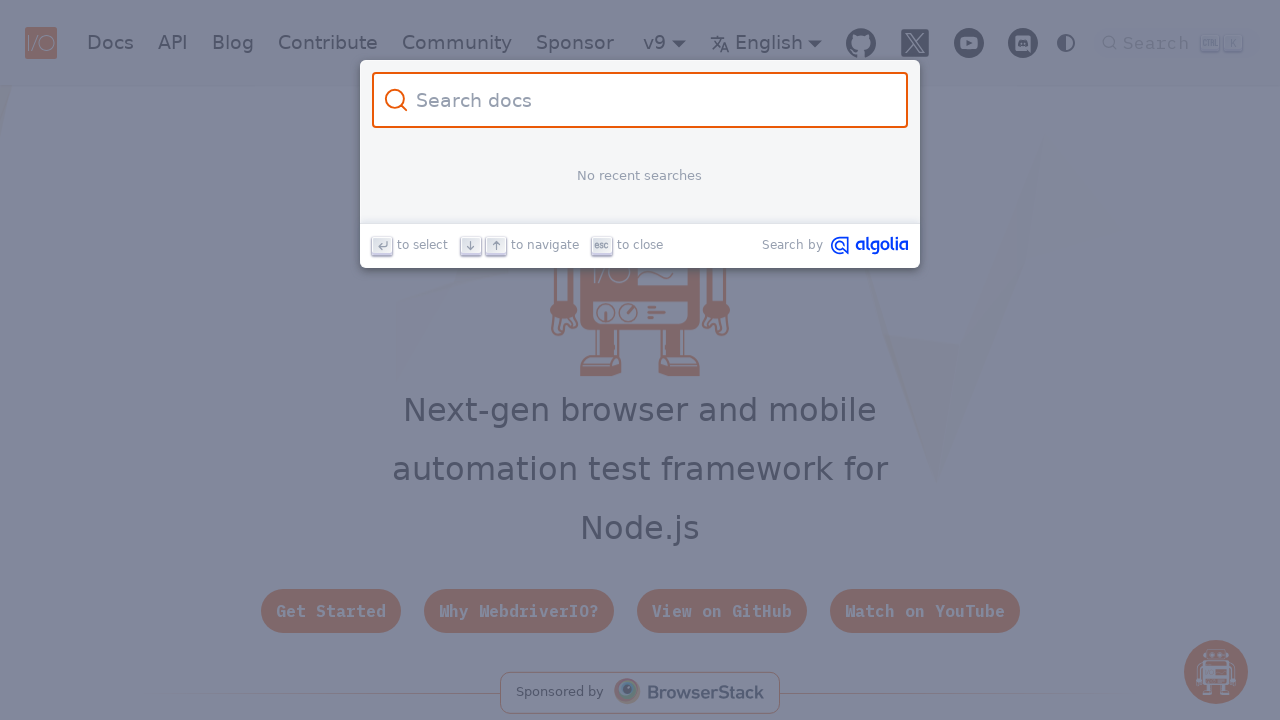

Search input field became visible
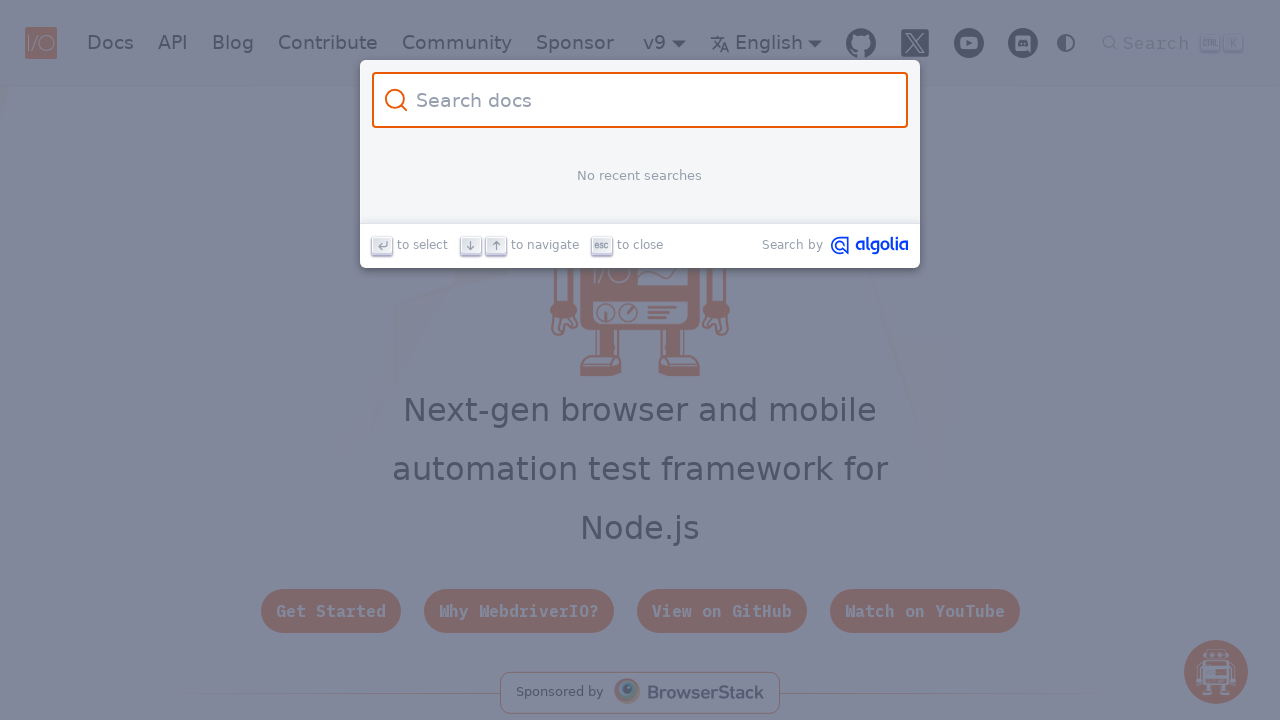

Hovered over the search input field at (652, 100) on input.DocSearch-Input
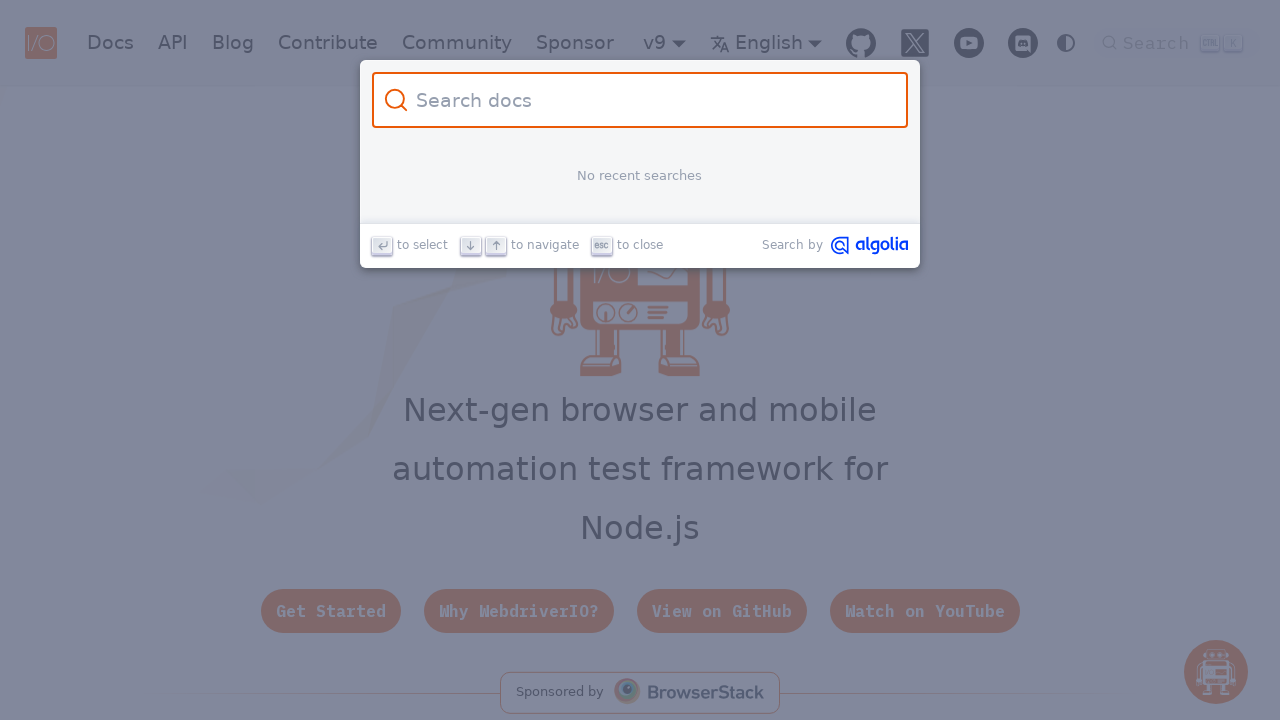

Clicked on the search input field at (652, 100) on input.DocSearch-Input
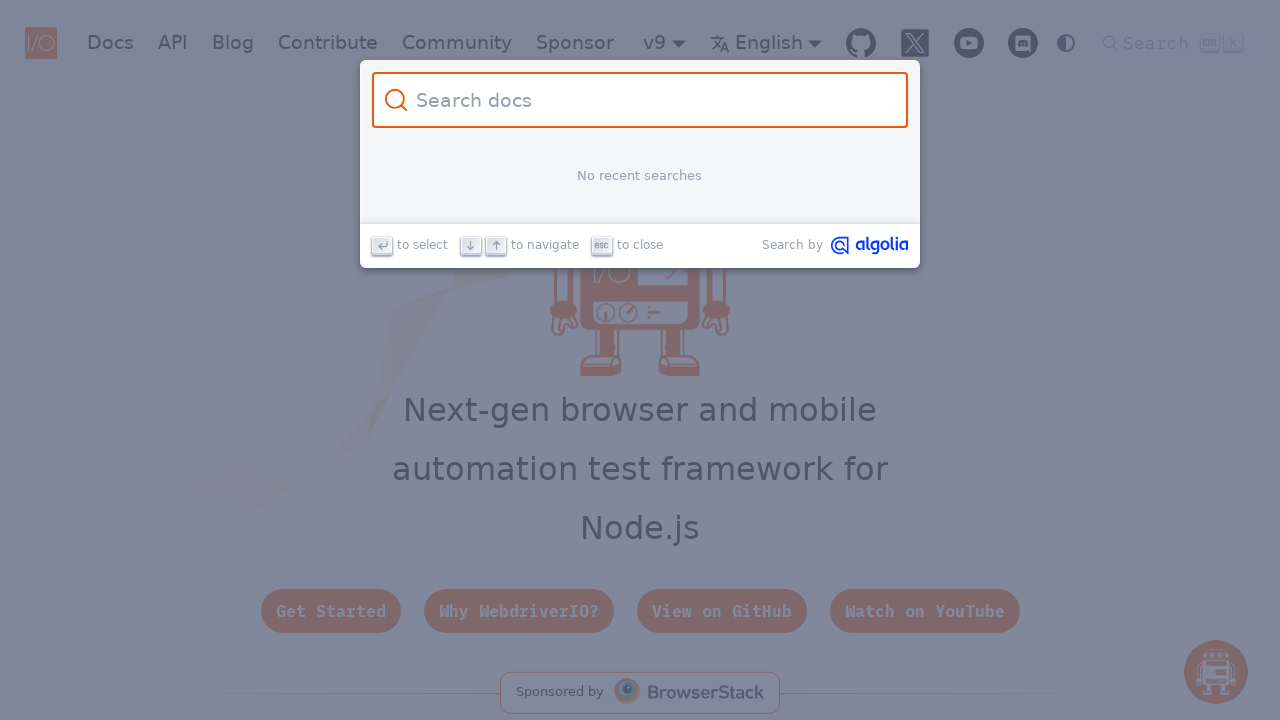

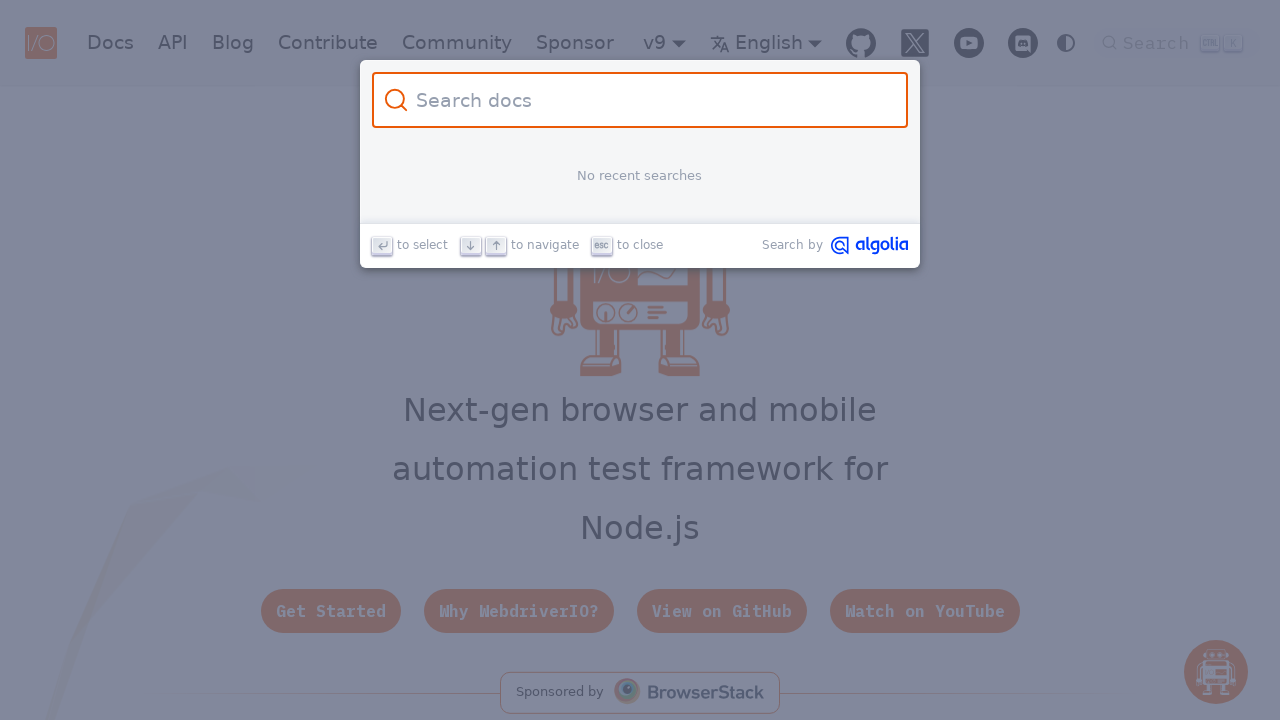